Navigates to VWO login page and clicks on the "Start a free trial" link

Starting URL: https://app.vwo.com/#/login

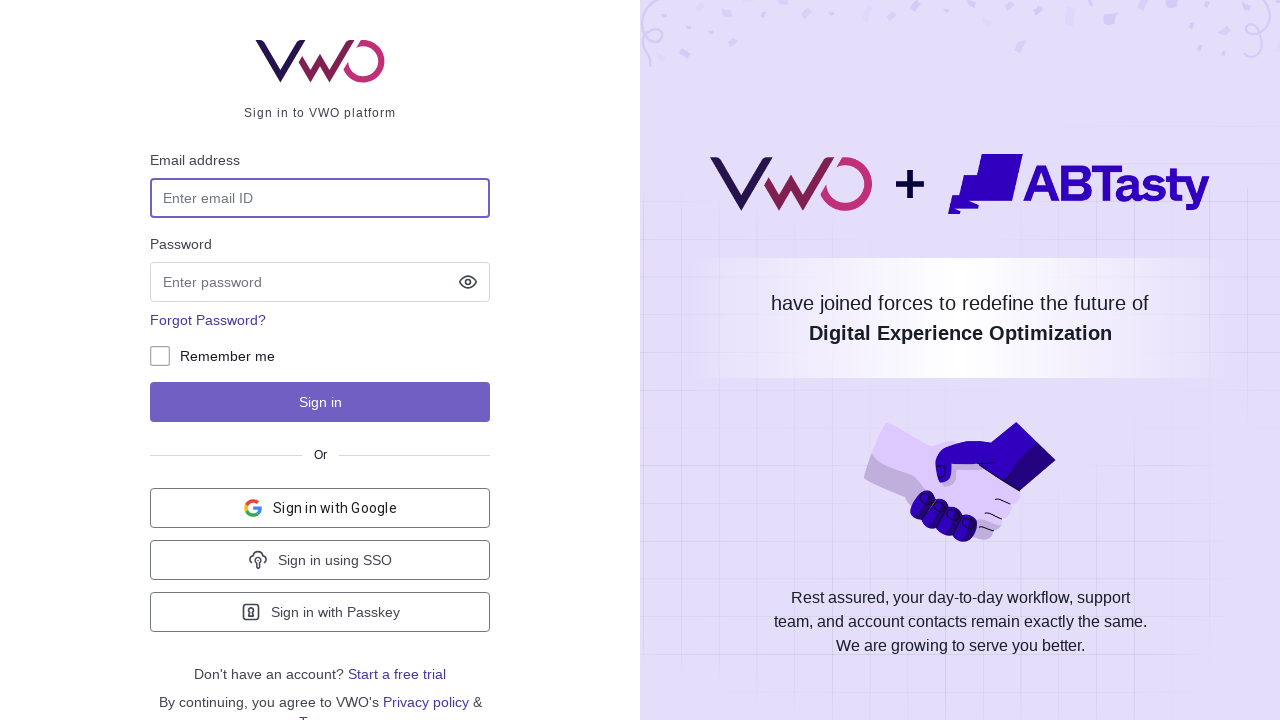

Navigated to VWO login page
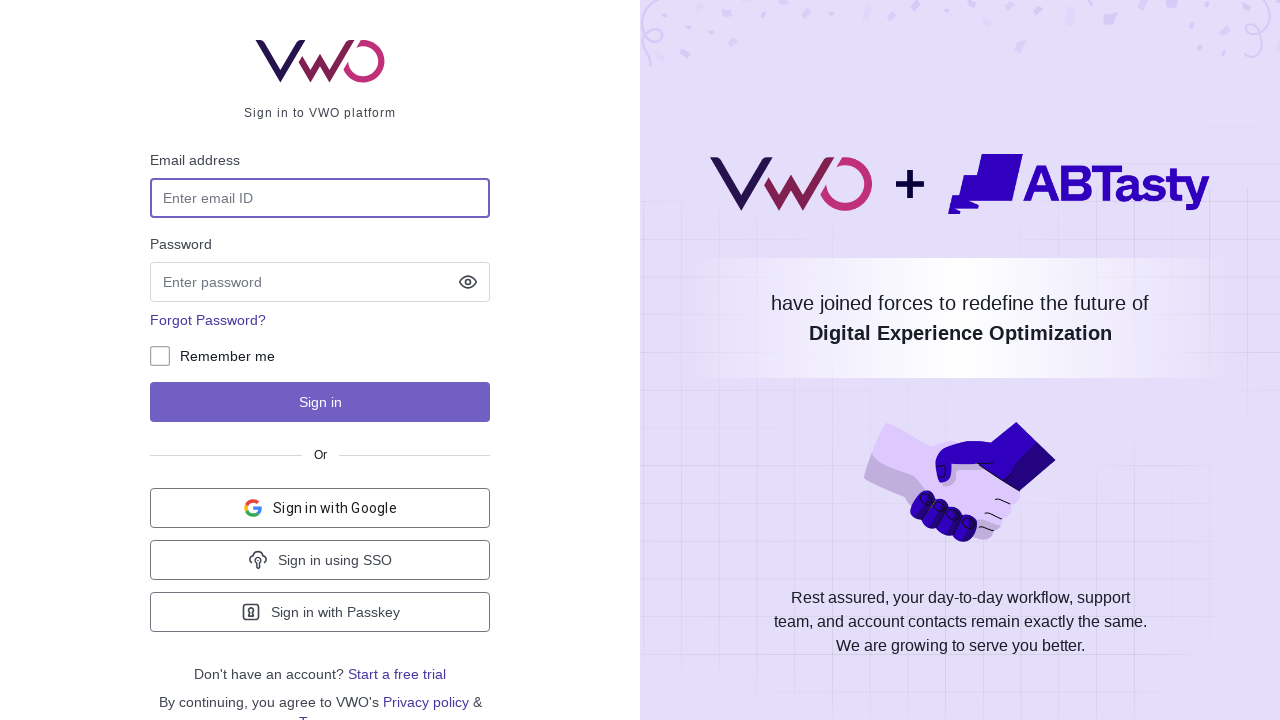

Clicked on the 'Start a free trial' link at (397, 674) on a:text('Start a free trial')
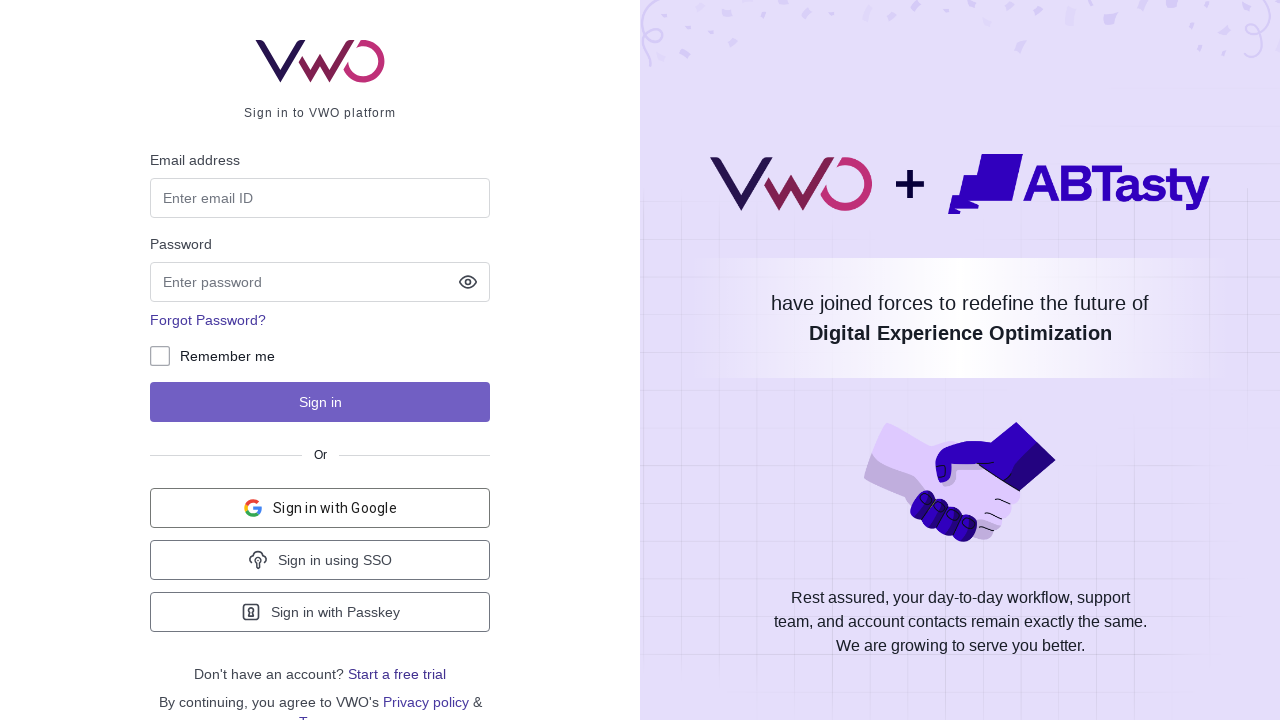

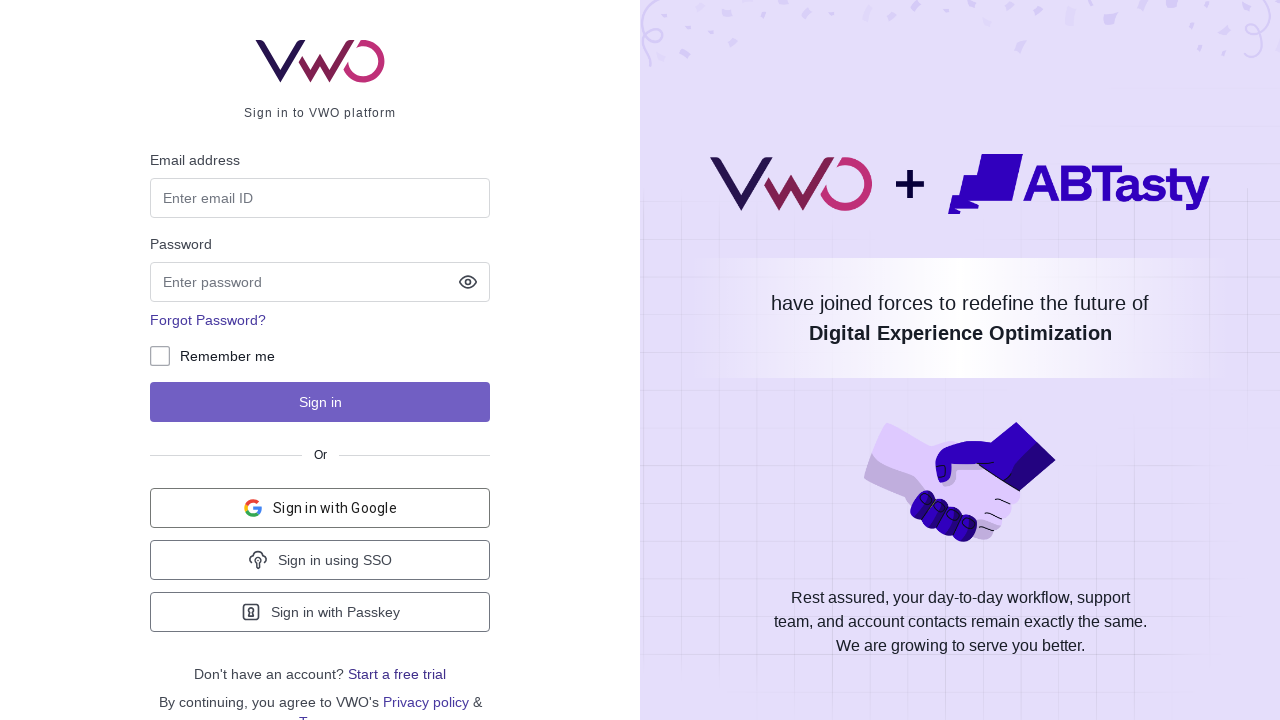